Tests login form validation when both username and password fields are left empty, verifying the appropriate error message is displayed

Starting URL: https://www.saucedemo.com/

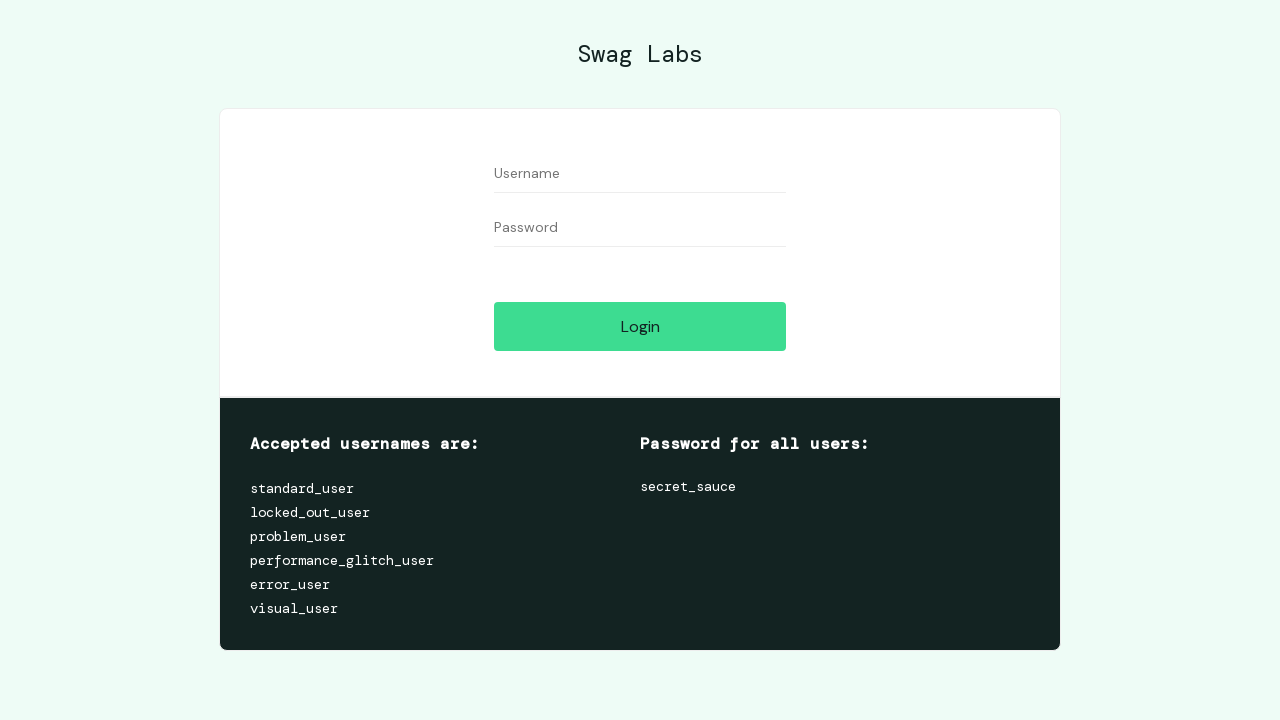

Navigated to Sauce Demo login page
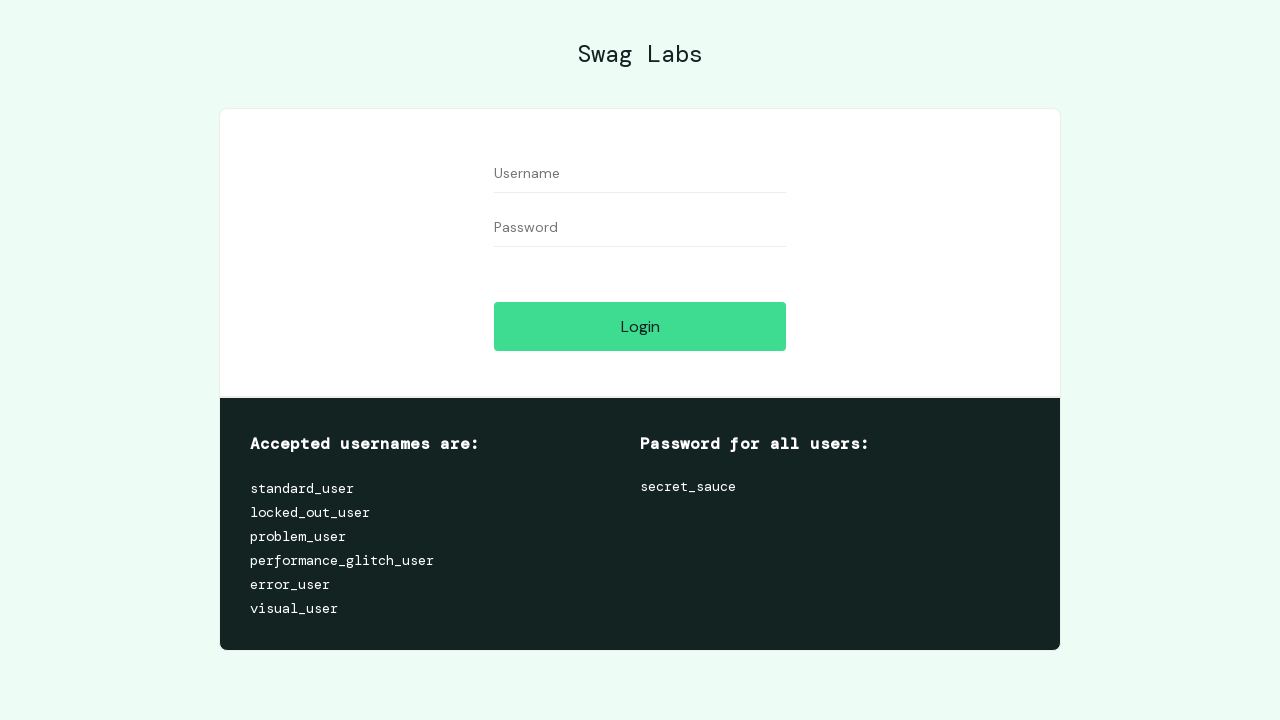

Left username field empty on #user-name
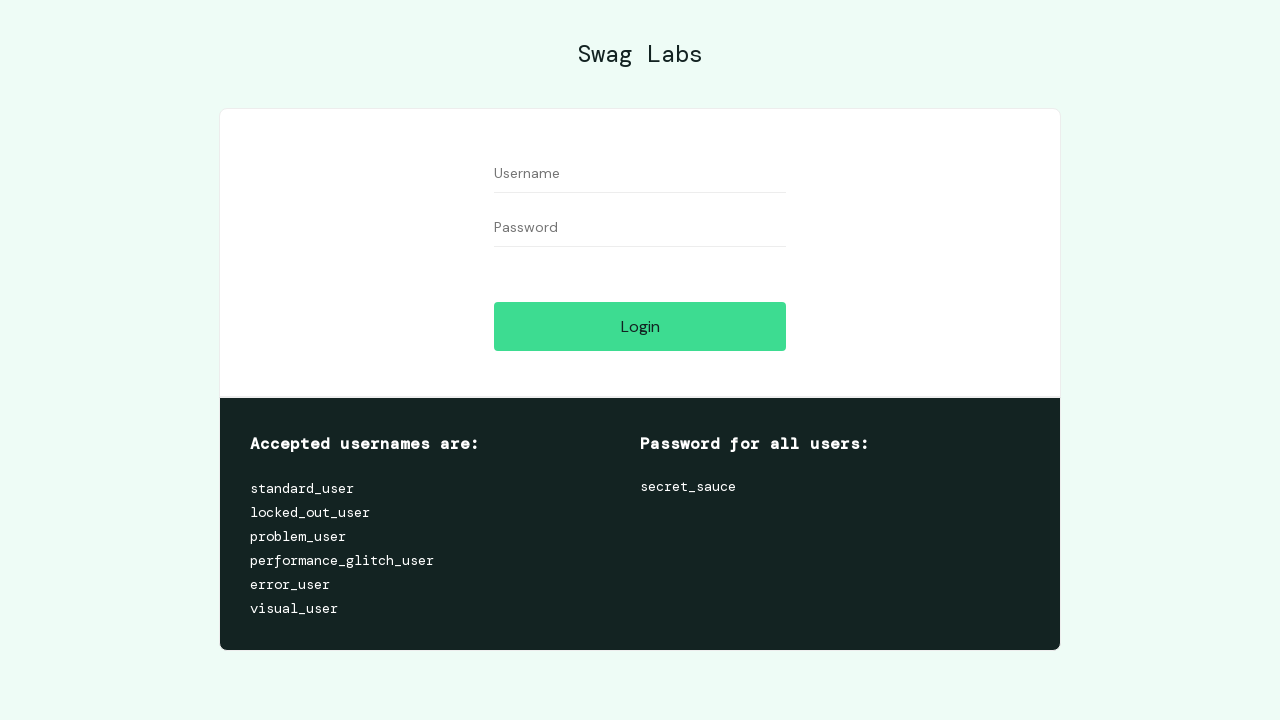

Left password field empty on #password
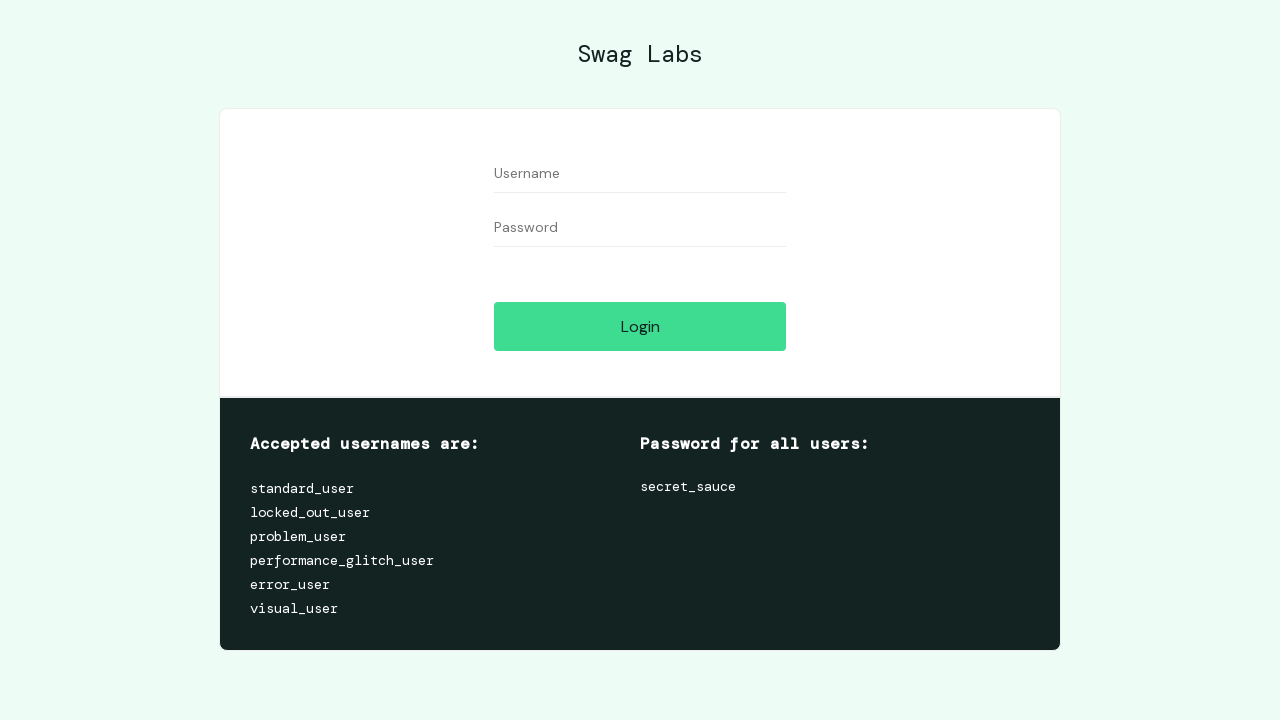

Clicked login button with both fields empty at (640, 326) on #login-button
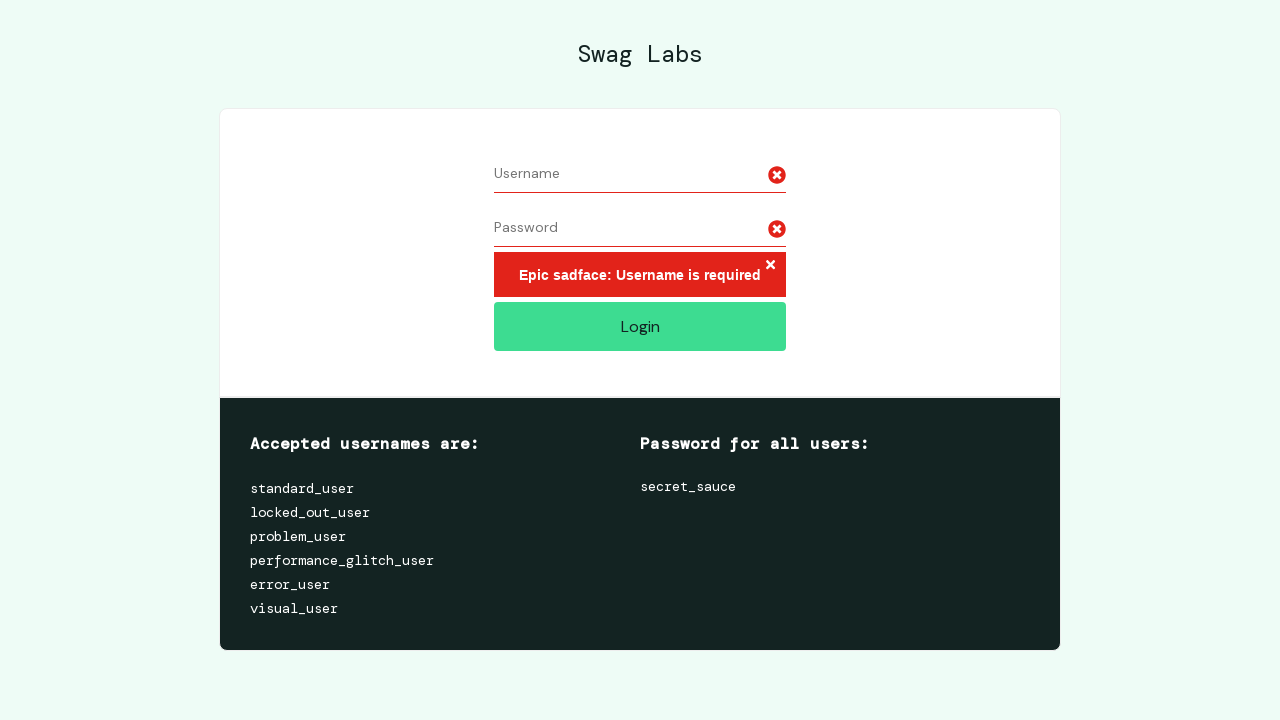

Error message container appeared
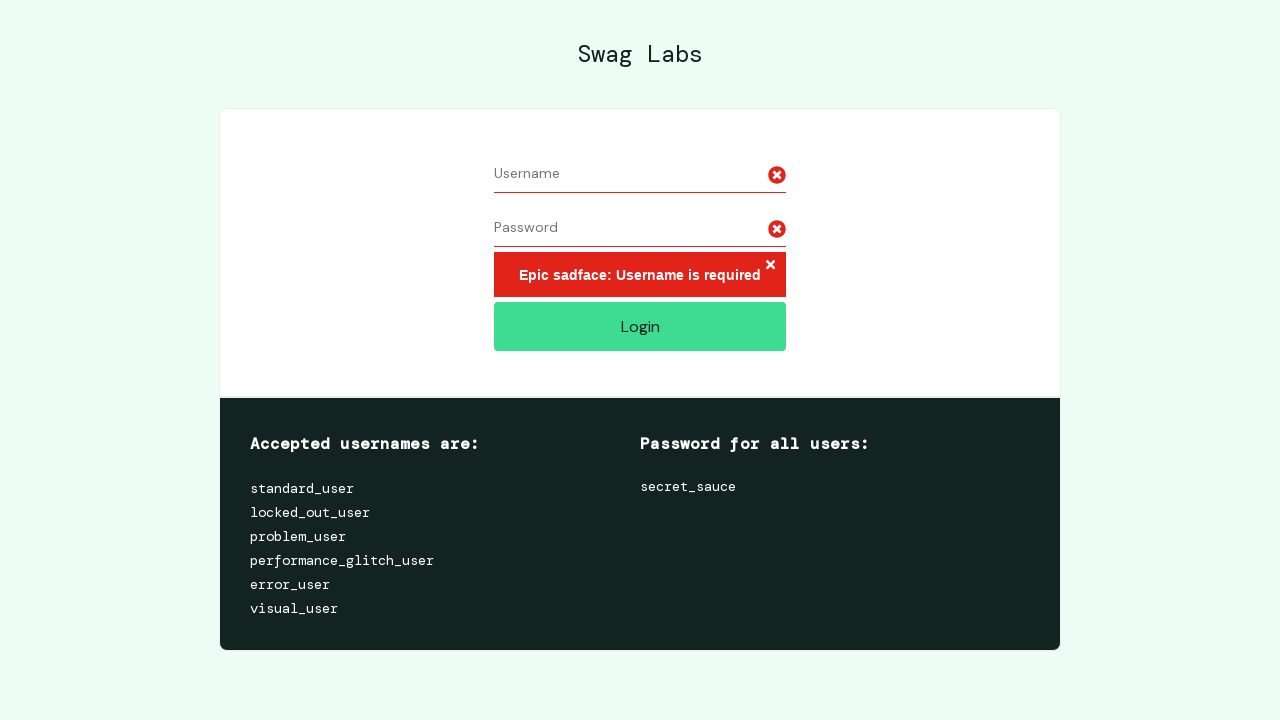

Retrieved error message text content
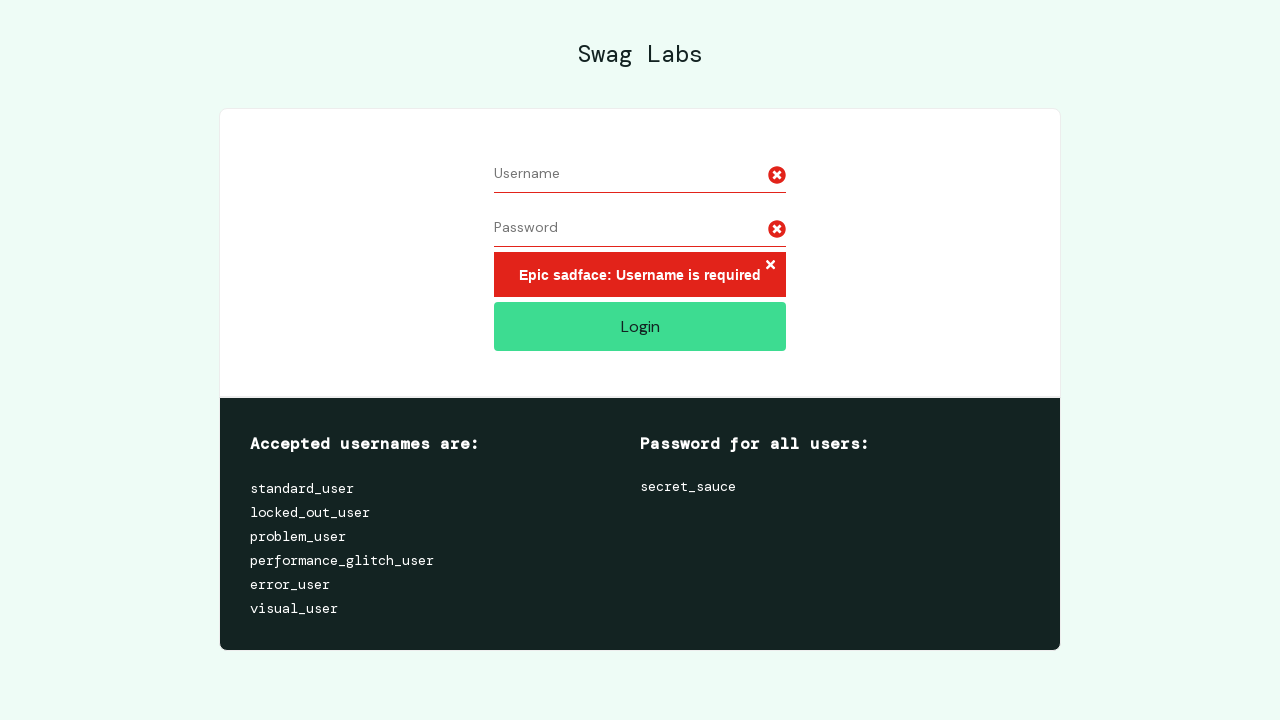

Verified error message contains 'Epic sadface: Username is required'
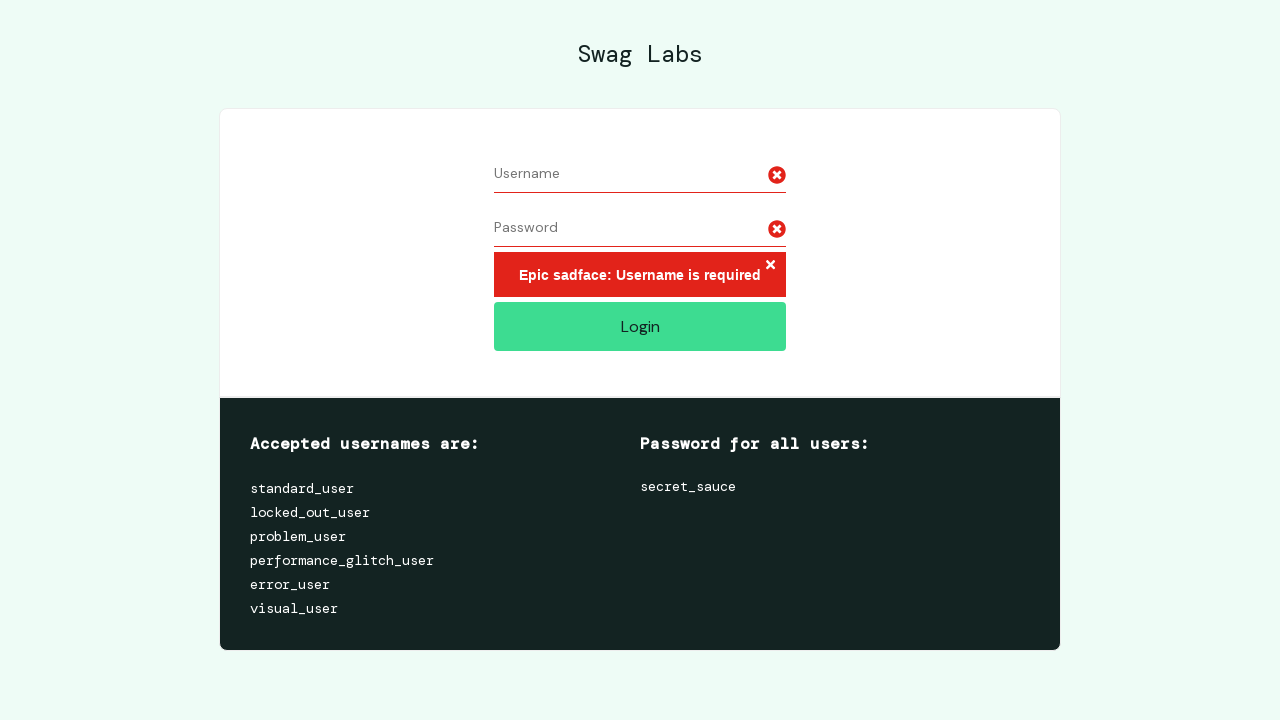

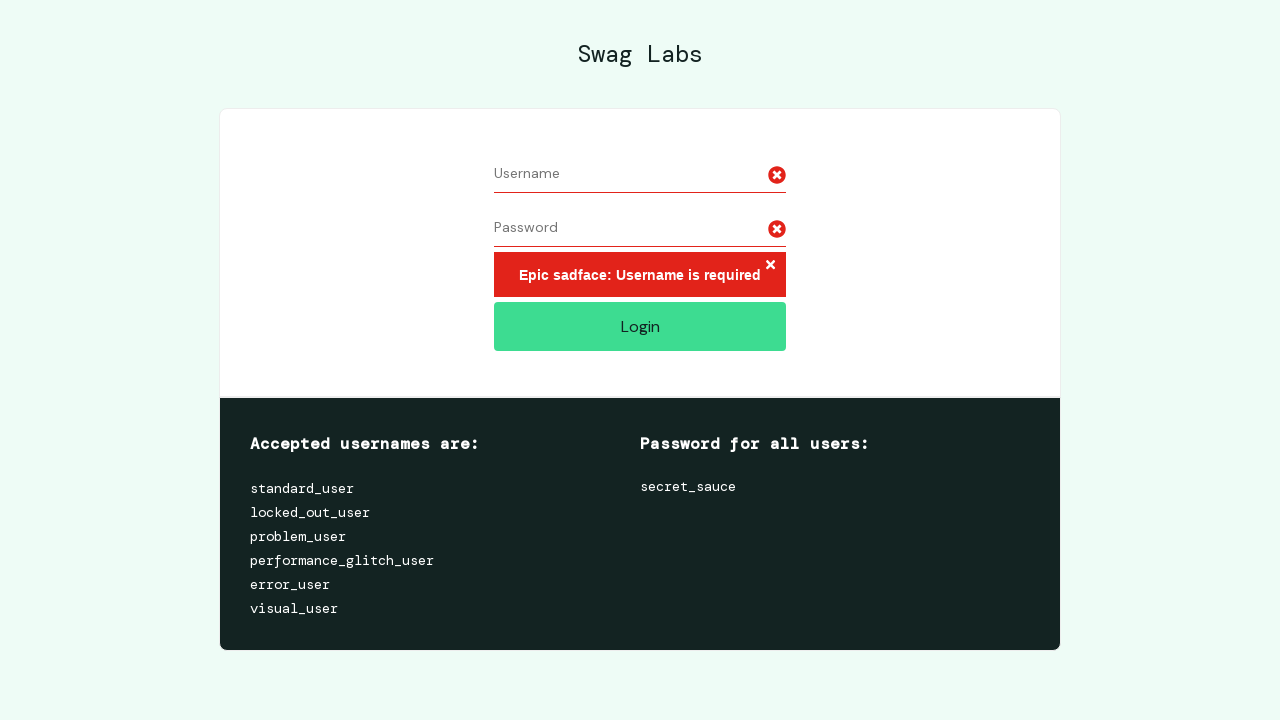